Tests the search functionality on a Russian university website (kubsu.ru) by scrolling the page, entering a search query, submitting the form, clicking on a search result, and scrolling through the result page.

Starting URL: https://www.kubsu.ru/ru/node/37499

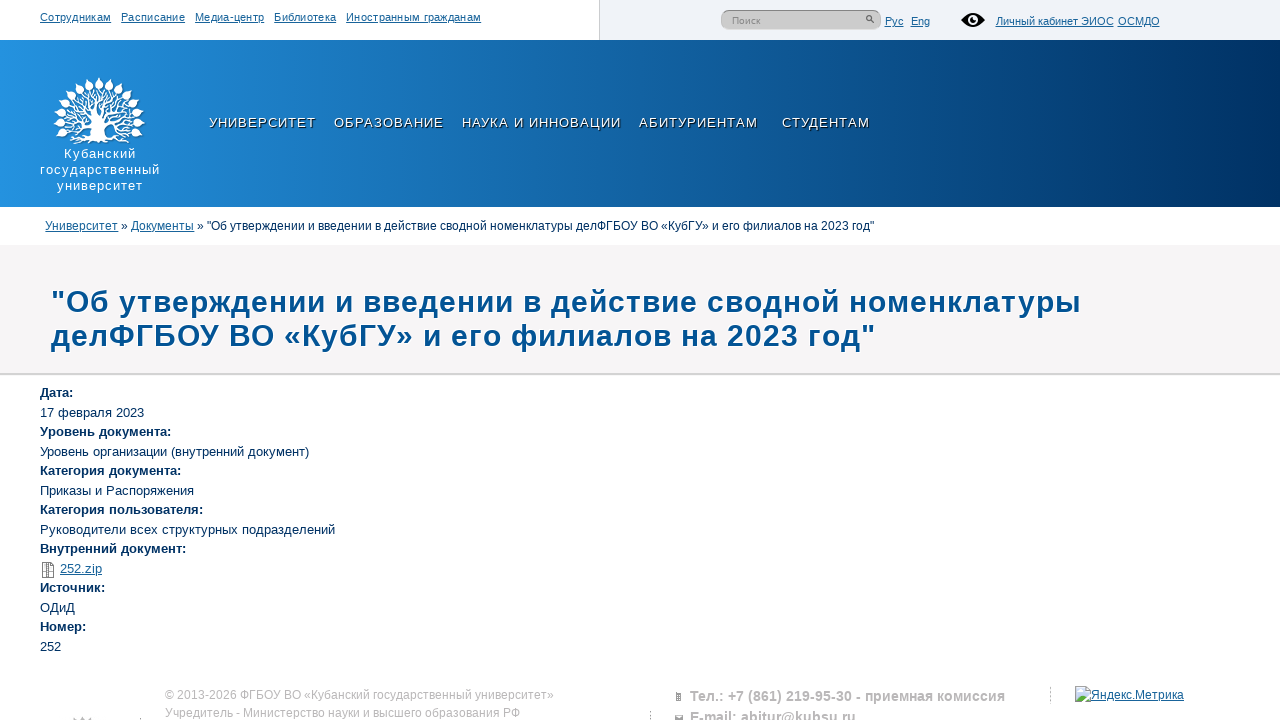

Scrolled to bottom of page
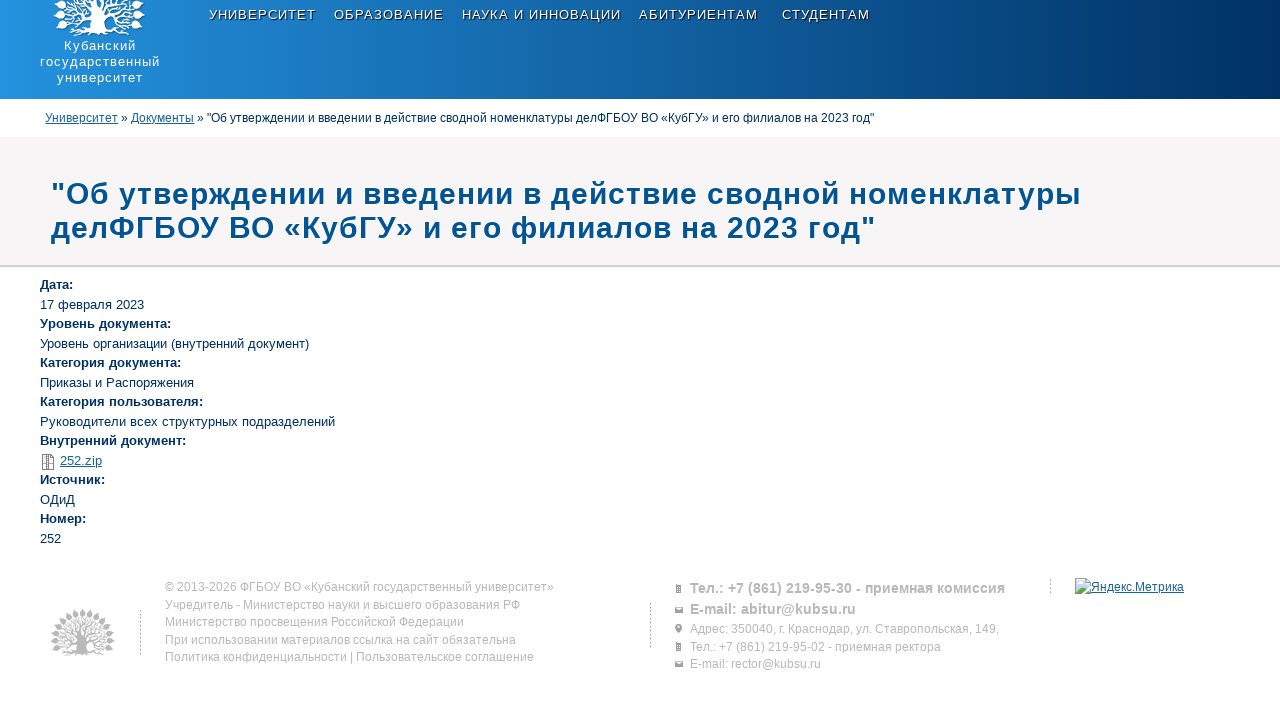

Waited 1000ms for page to settle
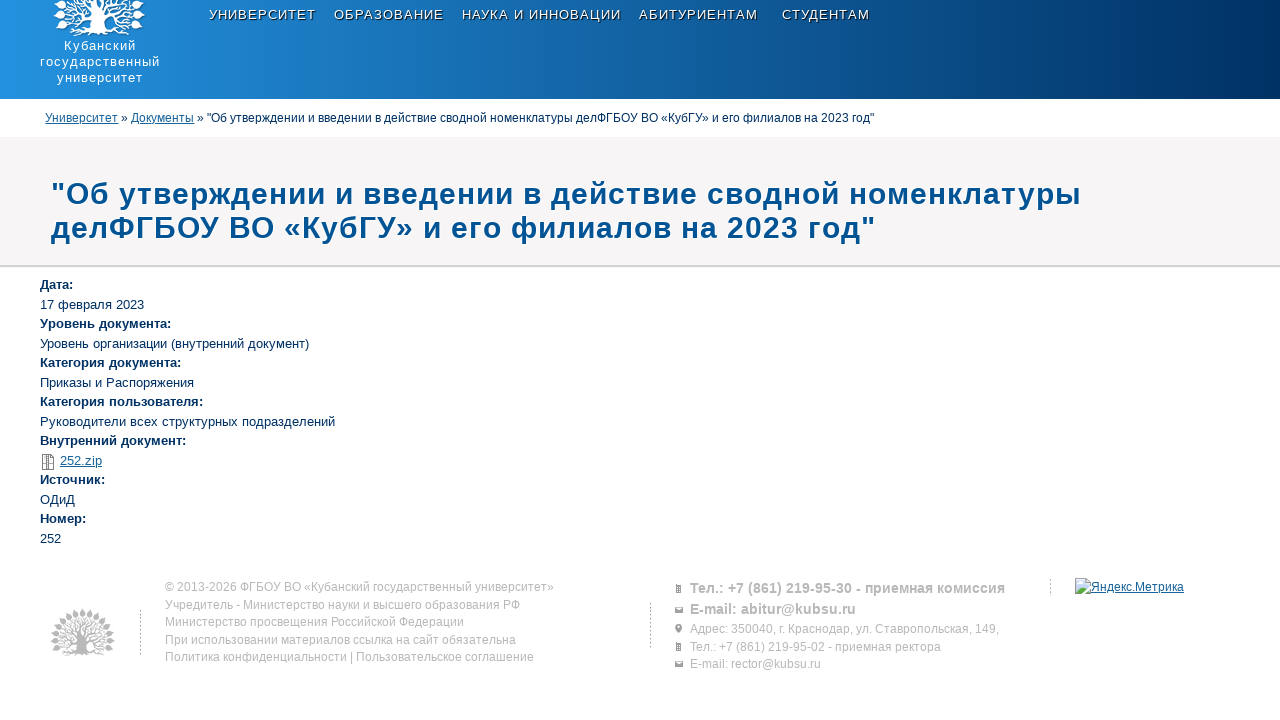

Scrolled back to top of page
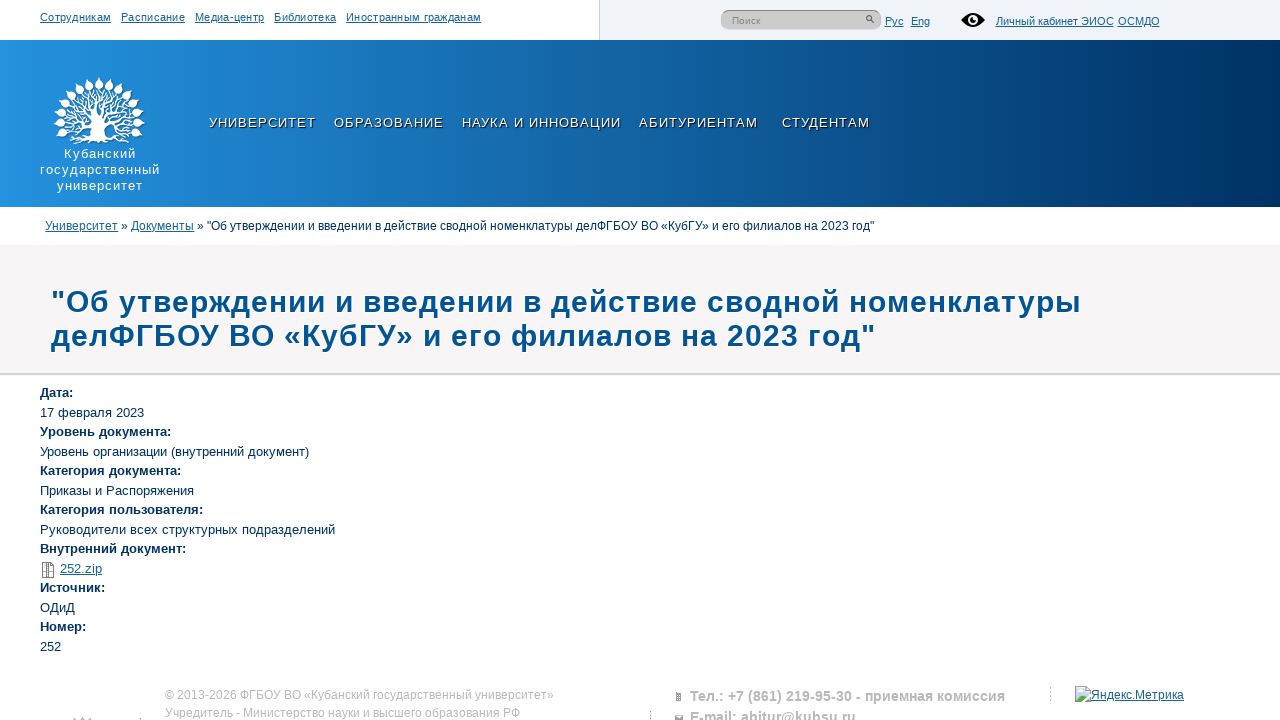

Waited 500ms after scrolling to top
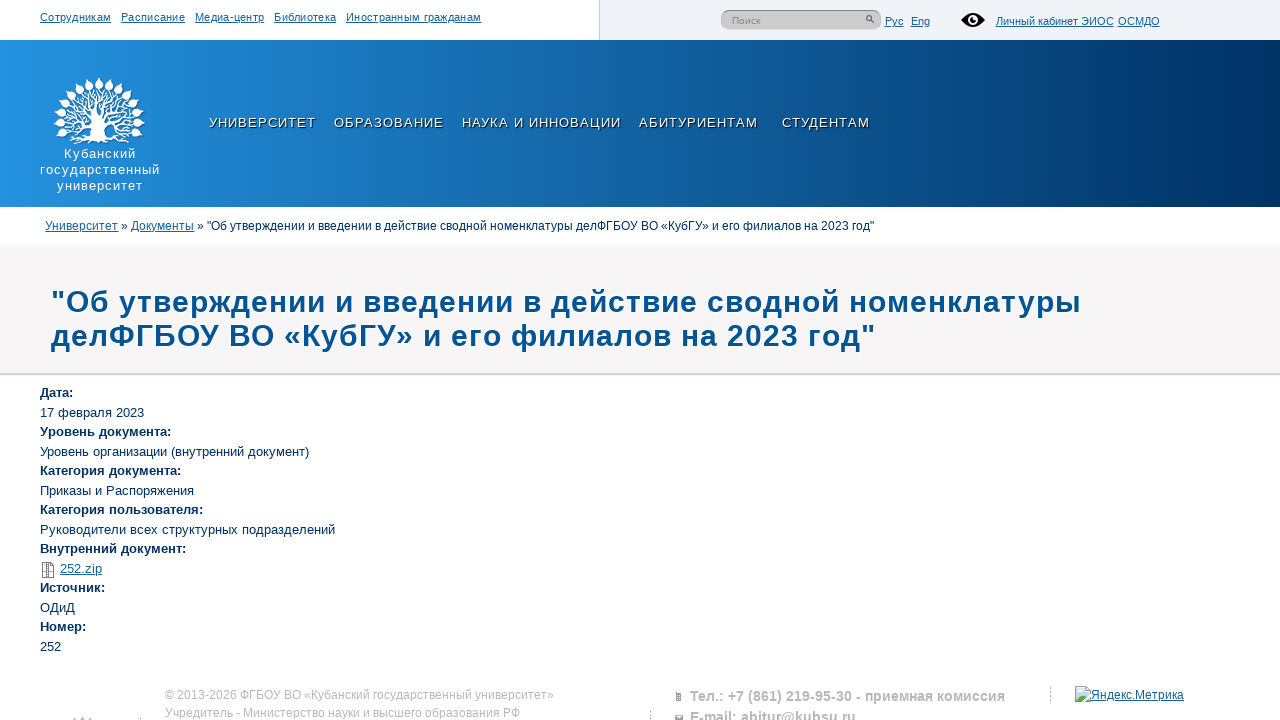

Clicked on the search input field at (800, 20) on #edit-custom-search-blocks-form-1--2
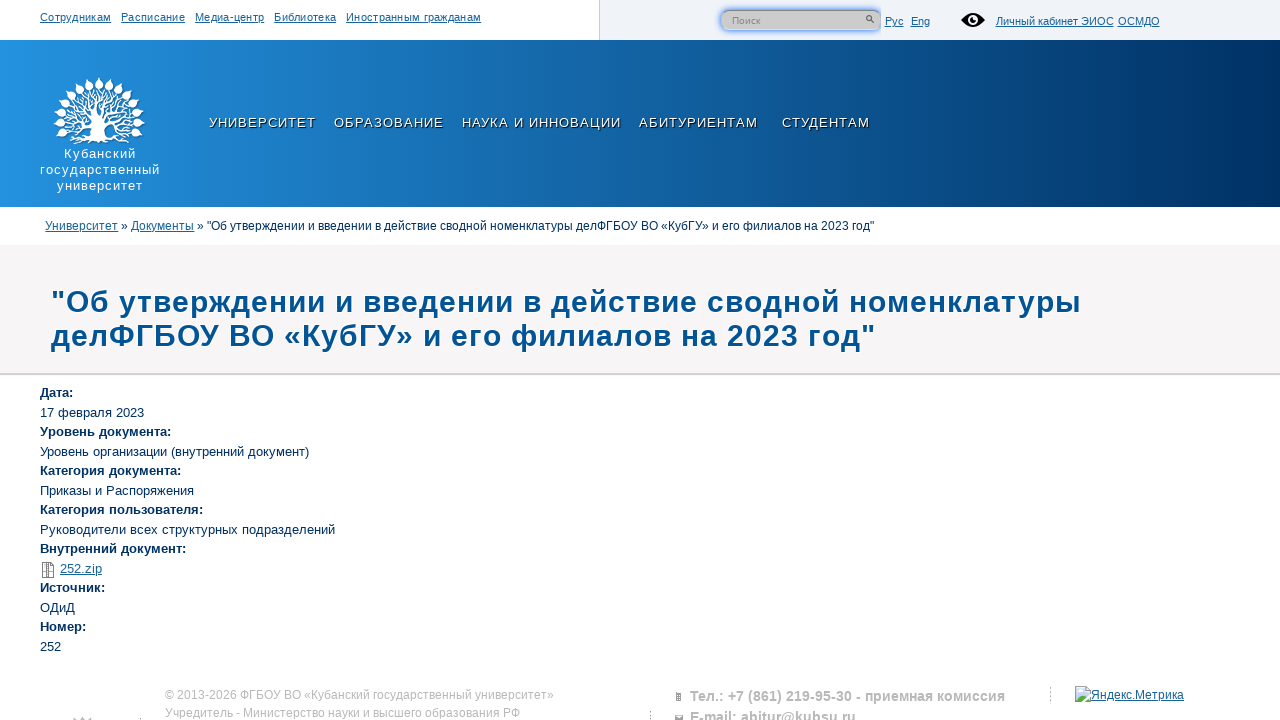

Filled search field with 'Иванов Петр Сергеевич' on #edit-custom-search-blocks-form-1--2
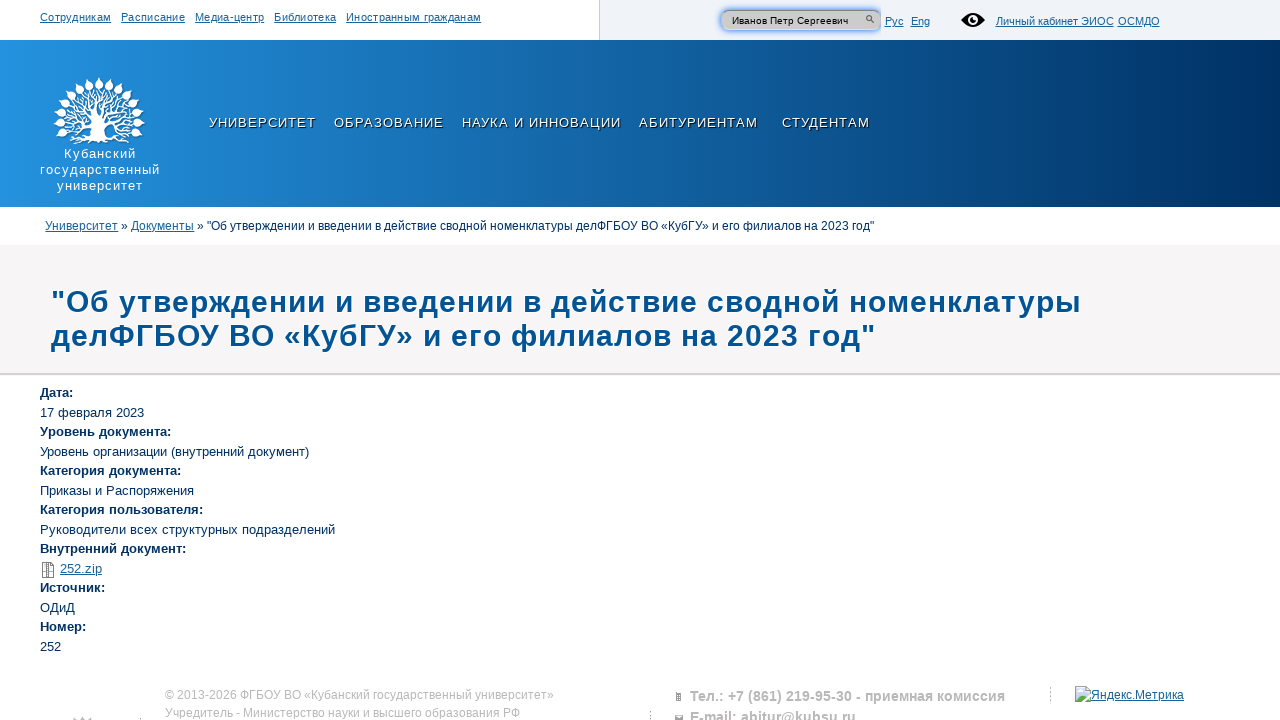

Clicked the search submit button at (873, 18) on #edit-actions
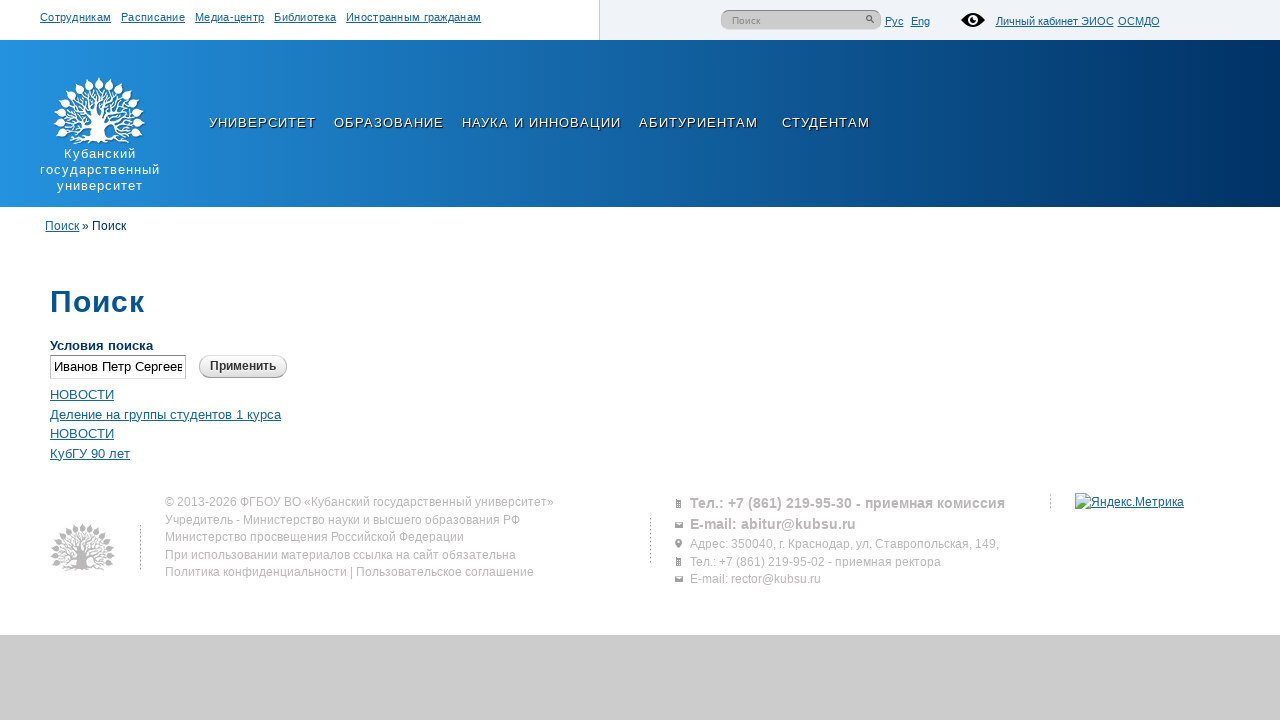

Waited 2000ms for search results to load
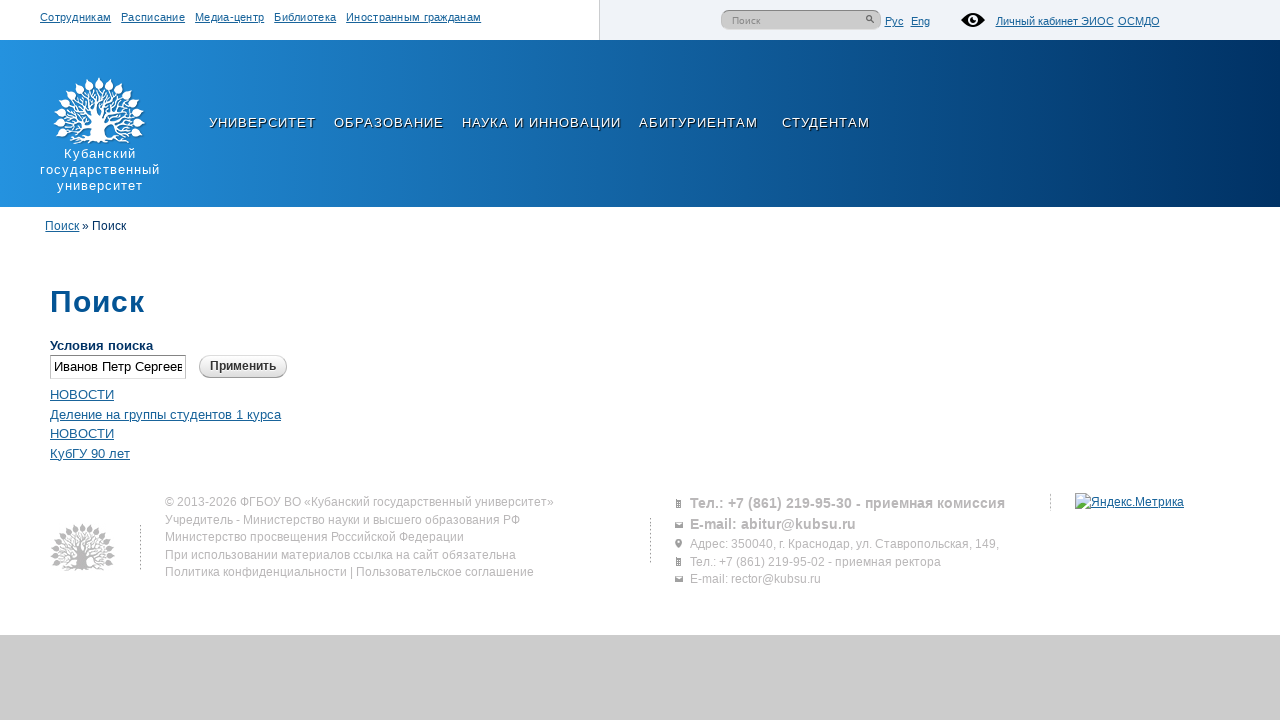

Clicked on the first search result at (82, 395) on div.views-row.views-row-1.views-row-odd.views-row-first > div > span > a
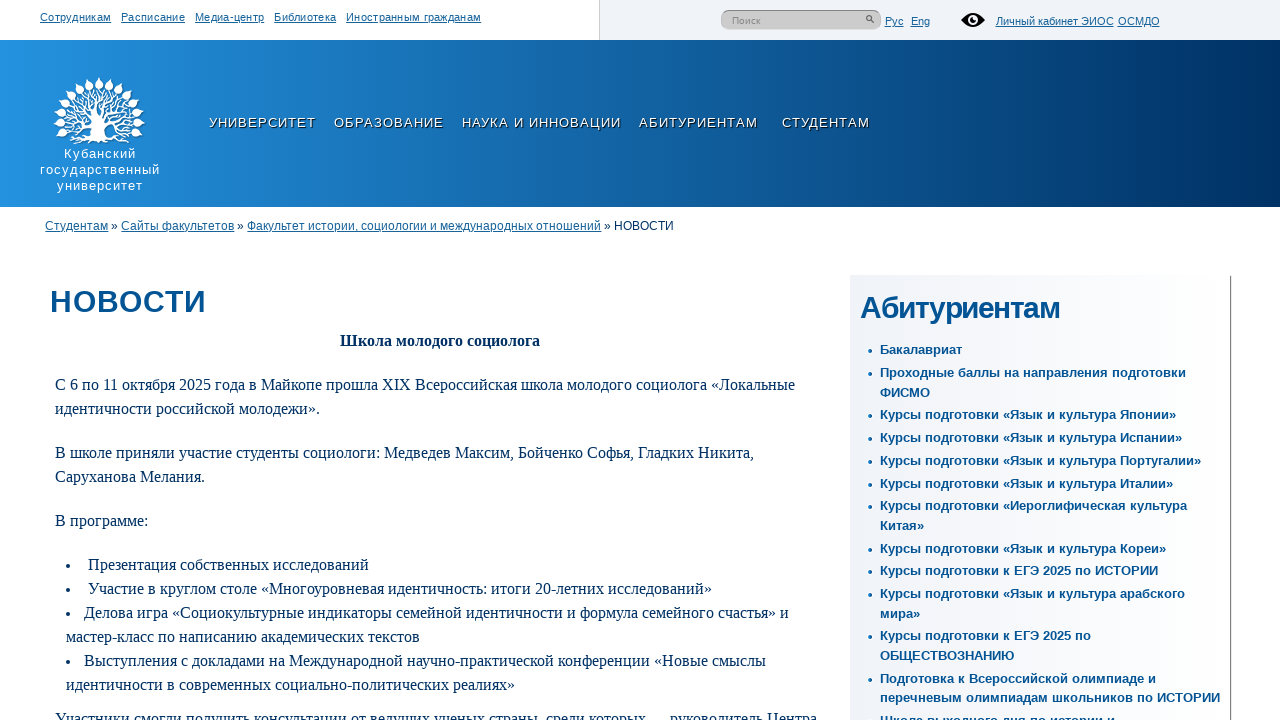

Waited 1000ms after clicking search result
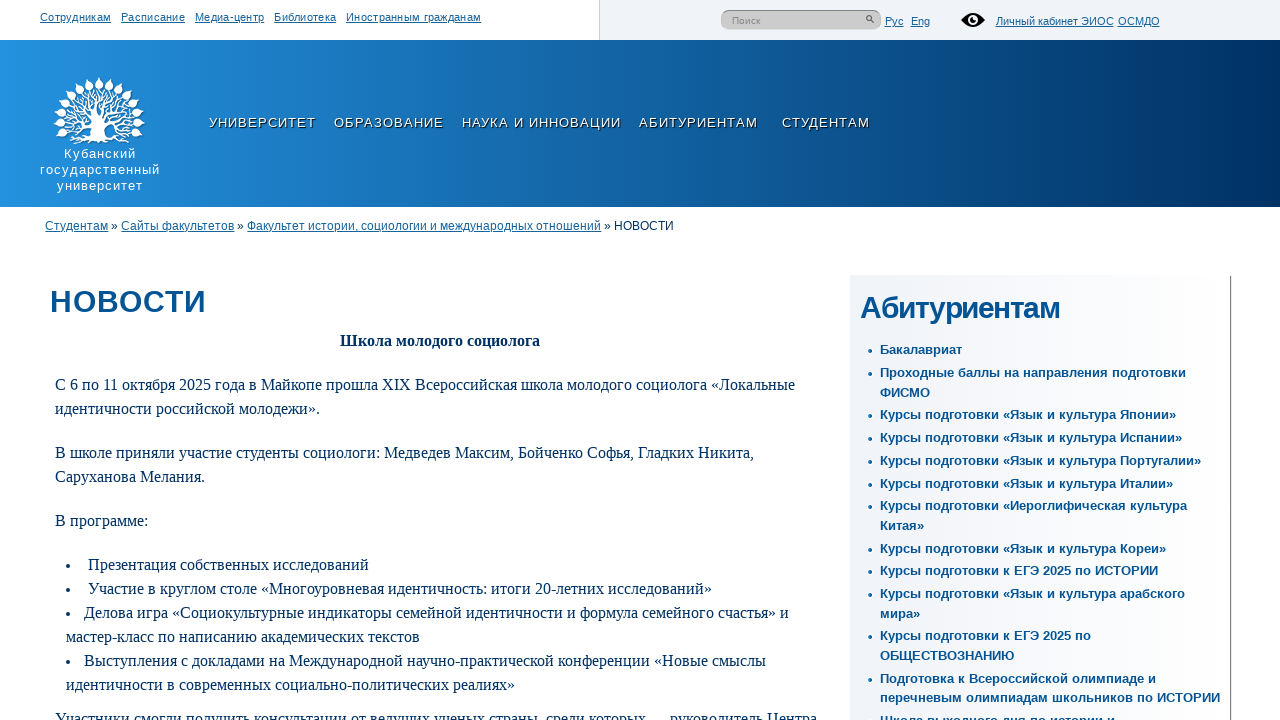

Scrolled to bottom of result page
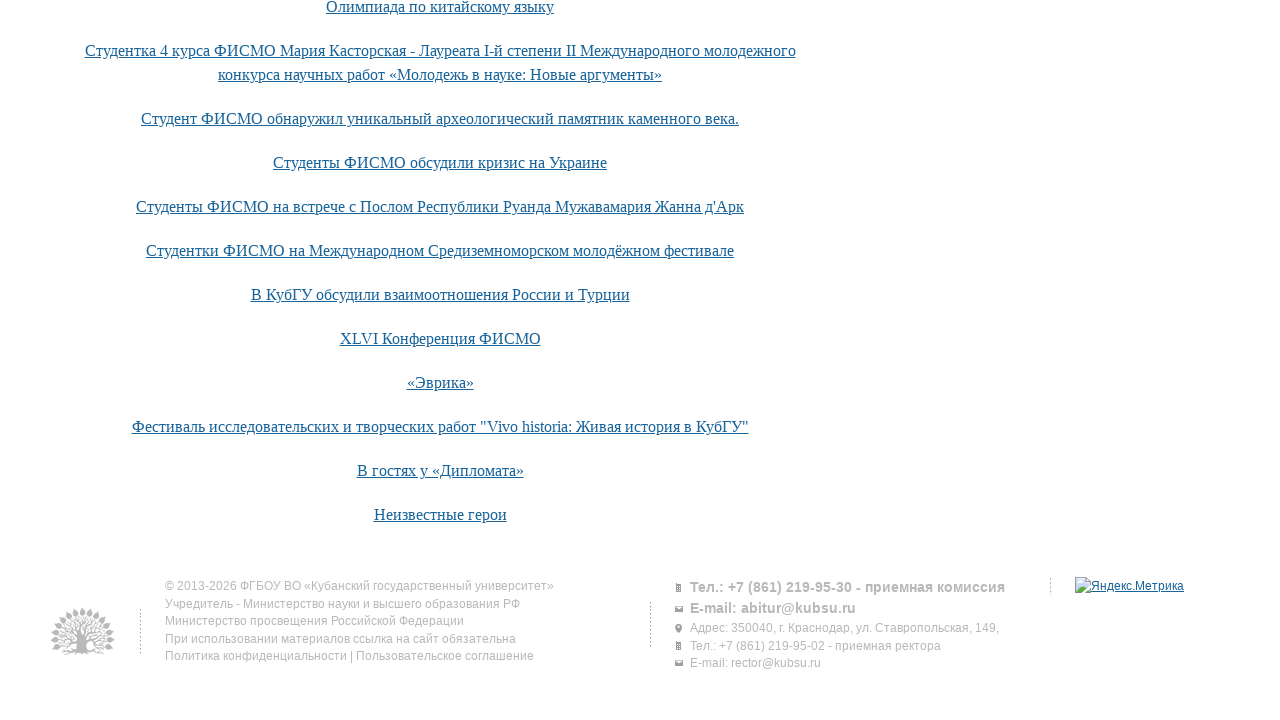

Scrolled up by 500px (increment 1/4)
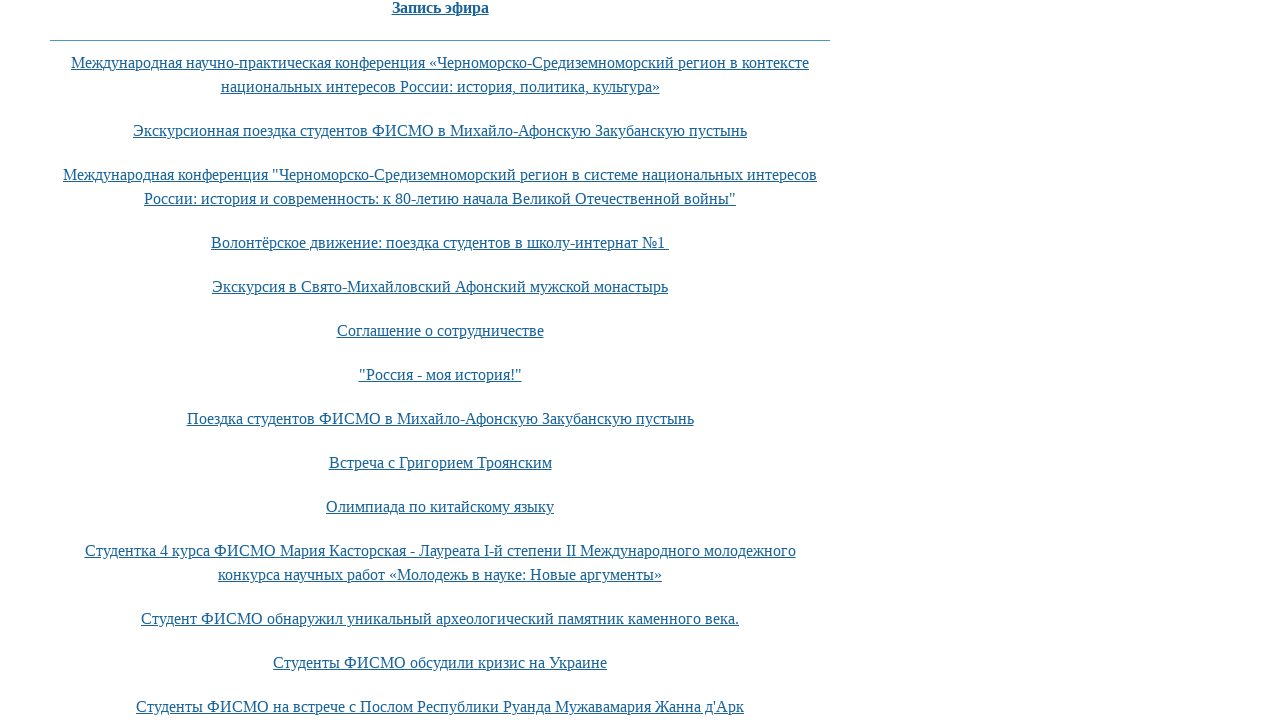

Waited 500ms after scrolling up
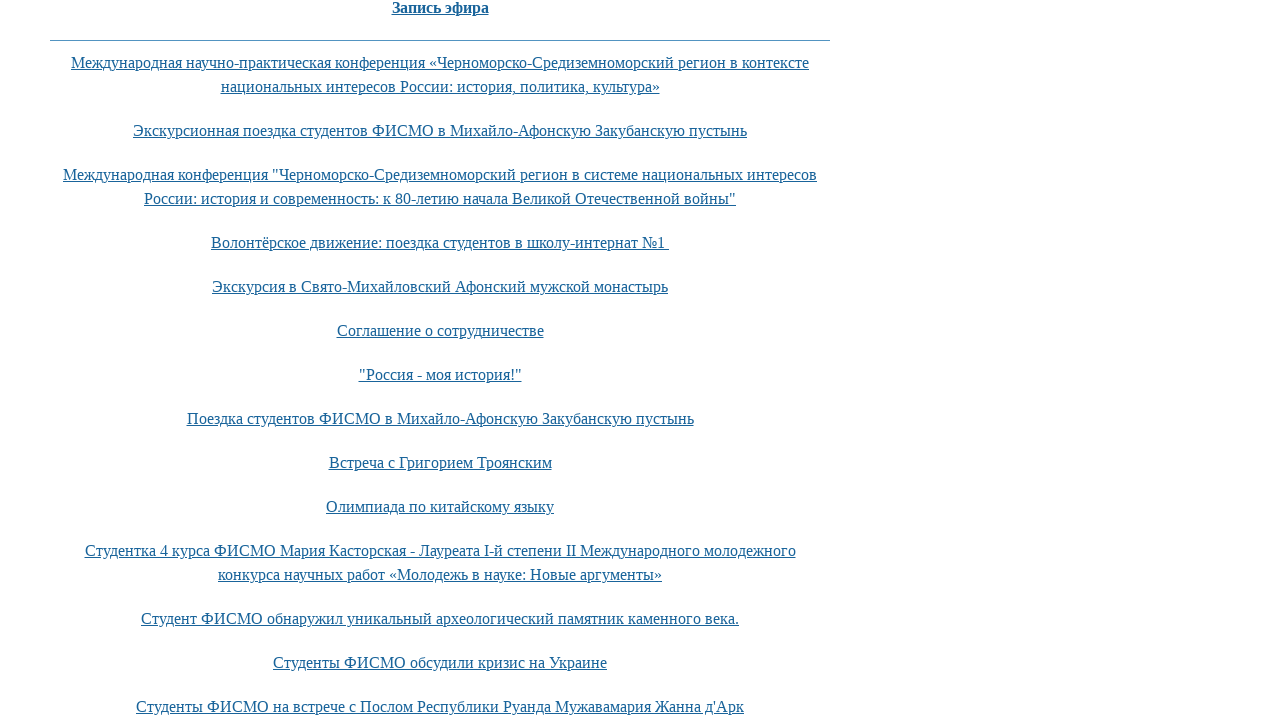

Scrolled up by 500px (increment 2/4)
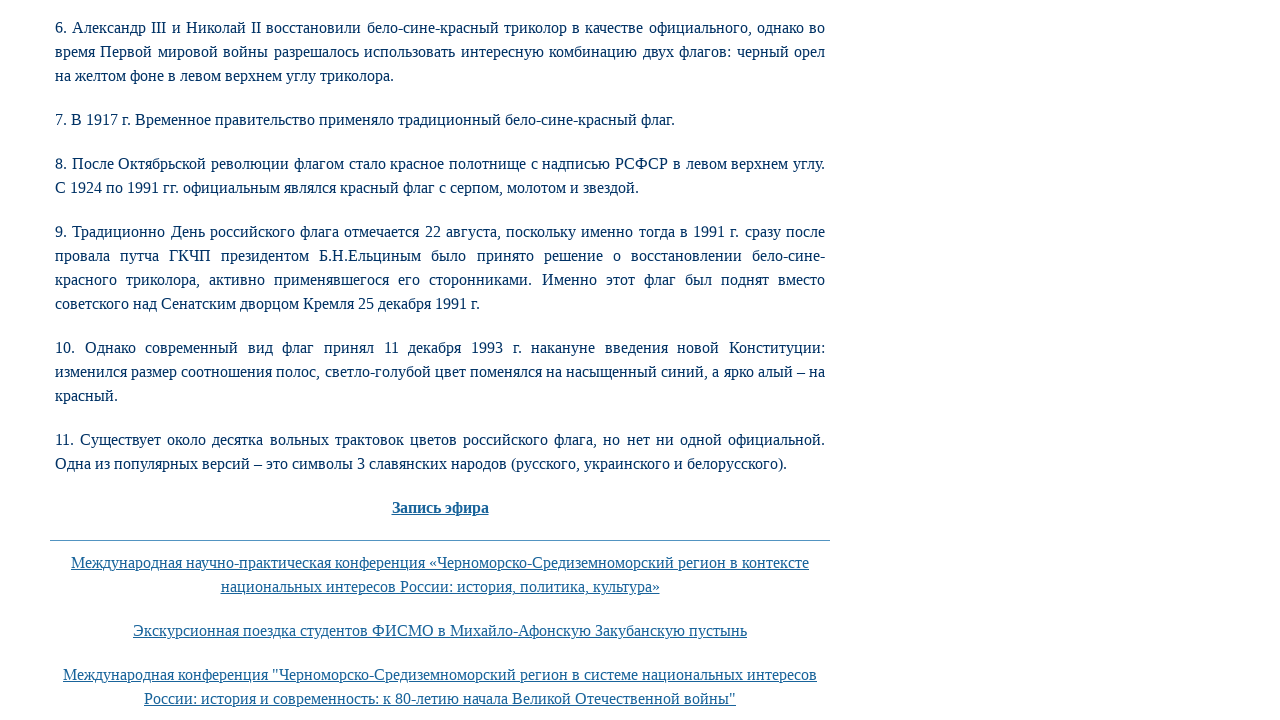

Waited 500ms after scrolling up
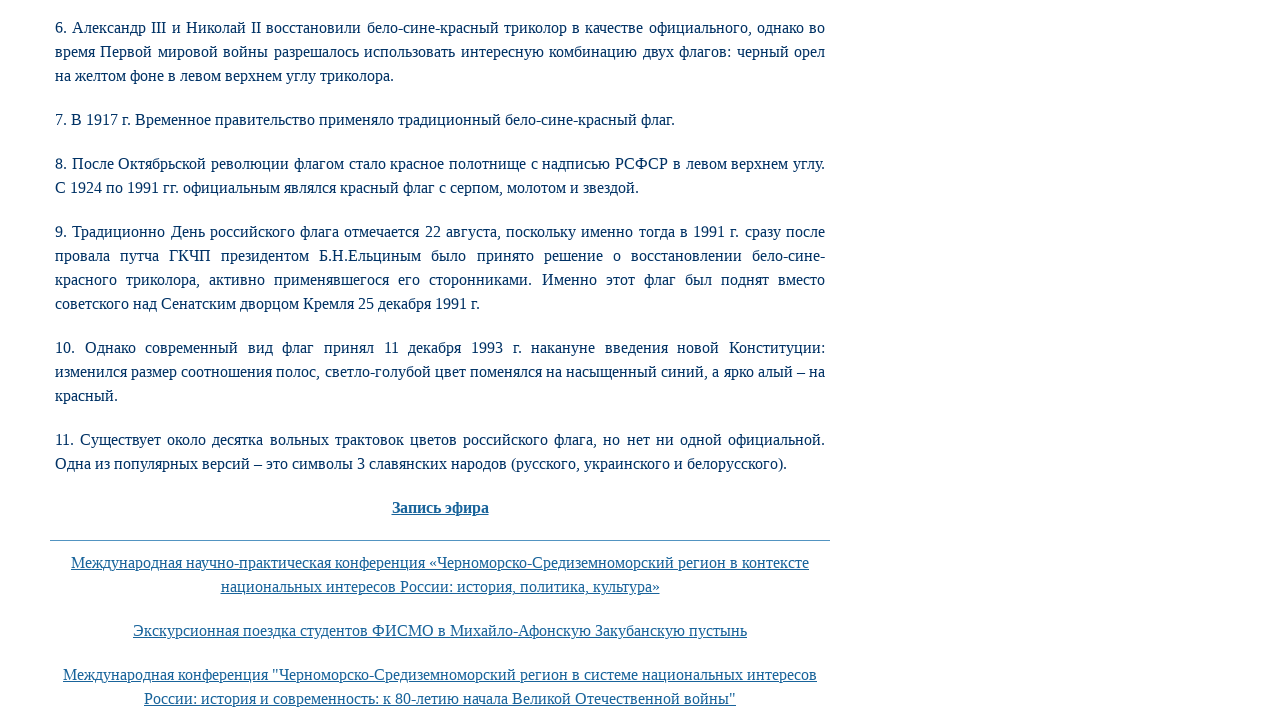

Scrolled up by 500px (increment 3/4)
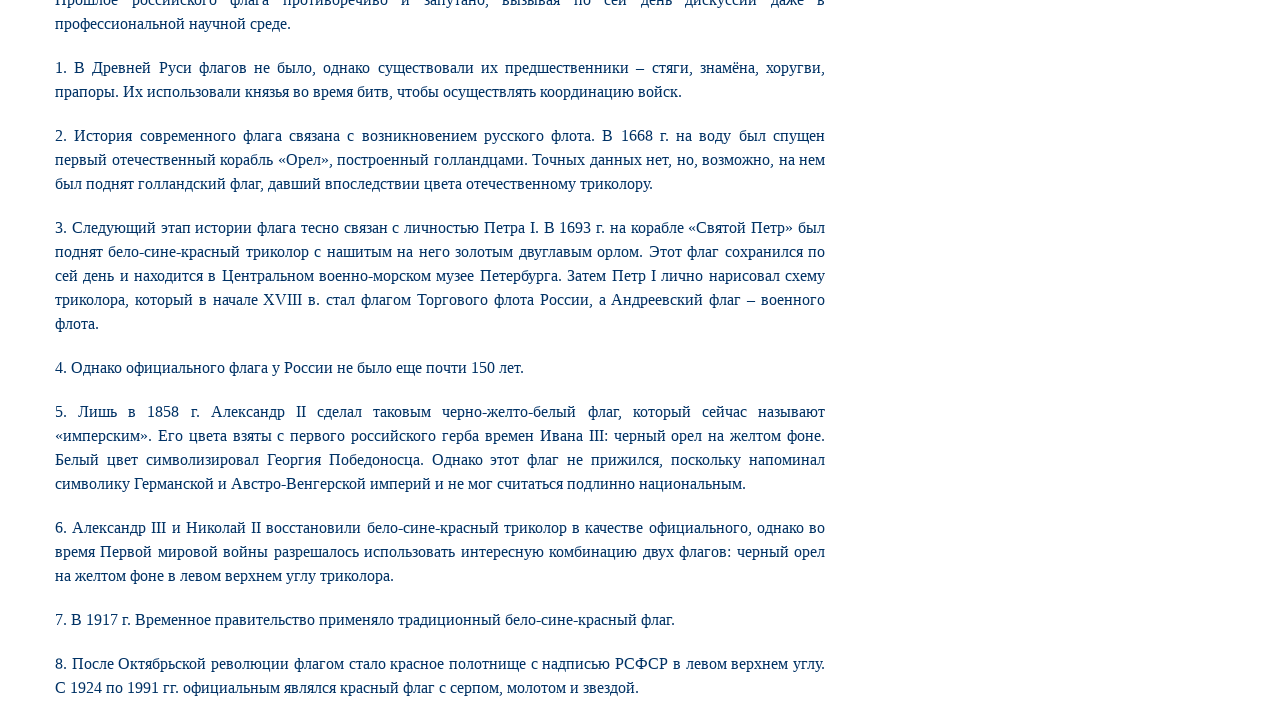

Waited 500ms after scrolling up
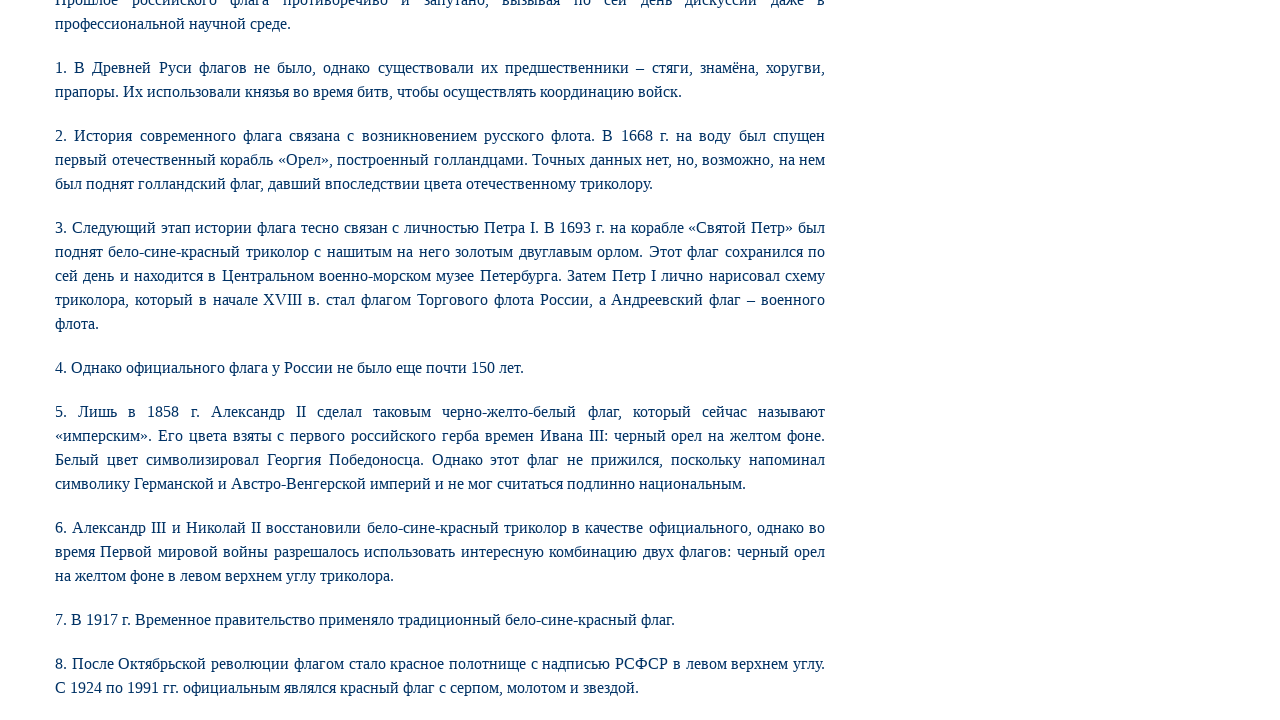

Scrolled up by 500px (increment 4/4)
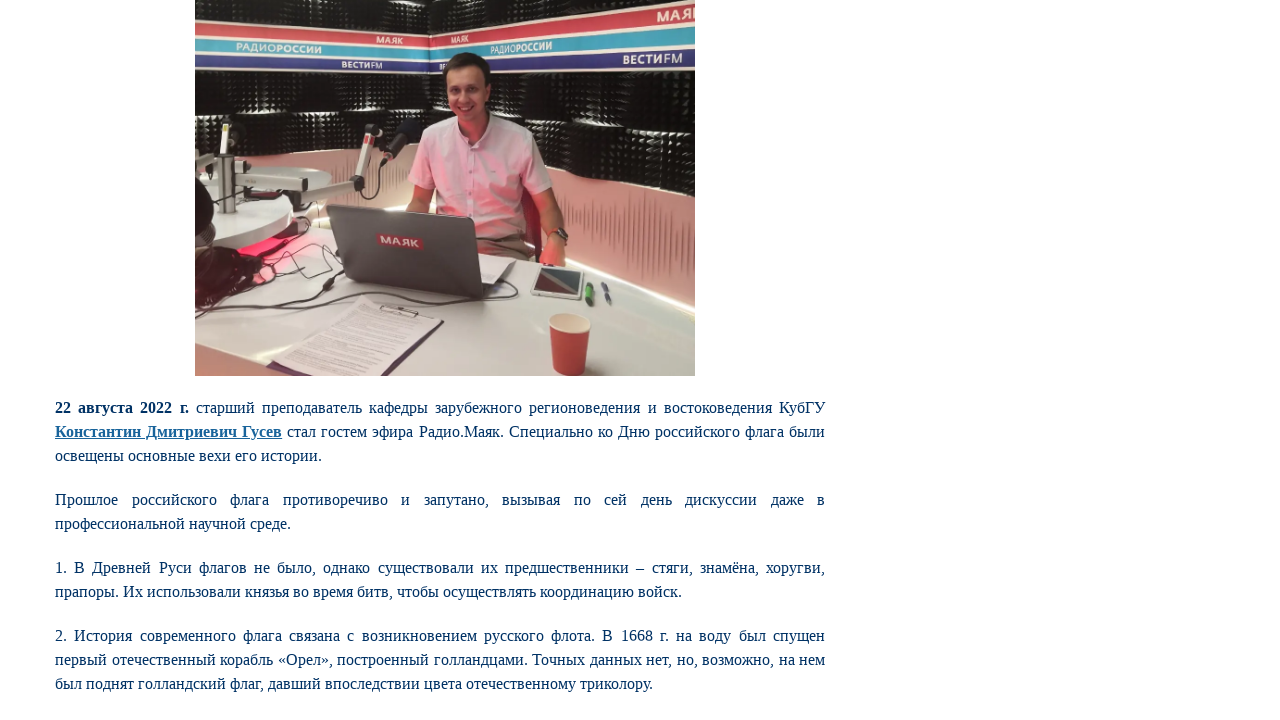

Waited 500ms after scrolling up
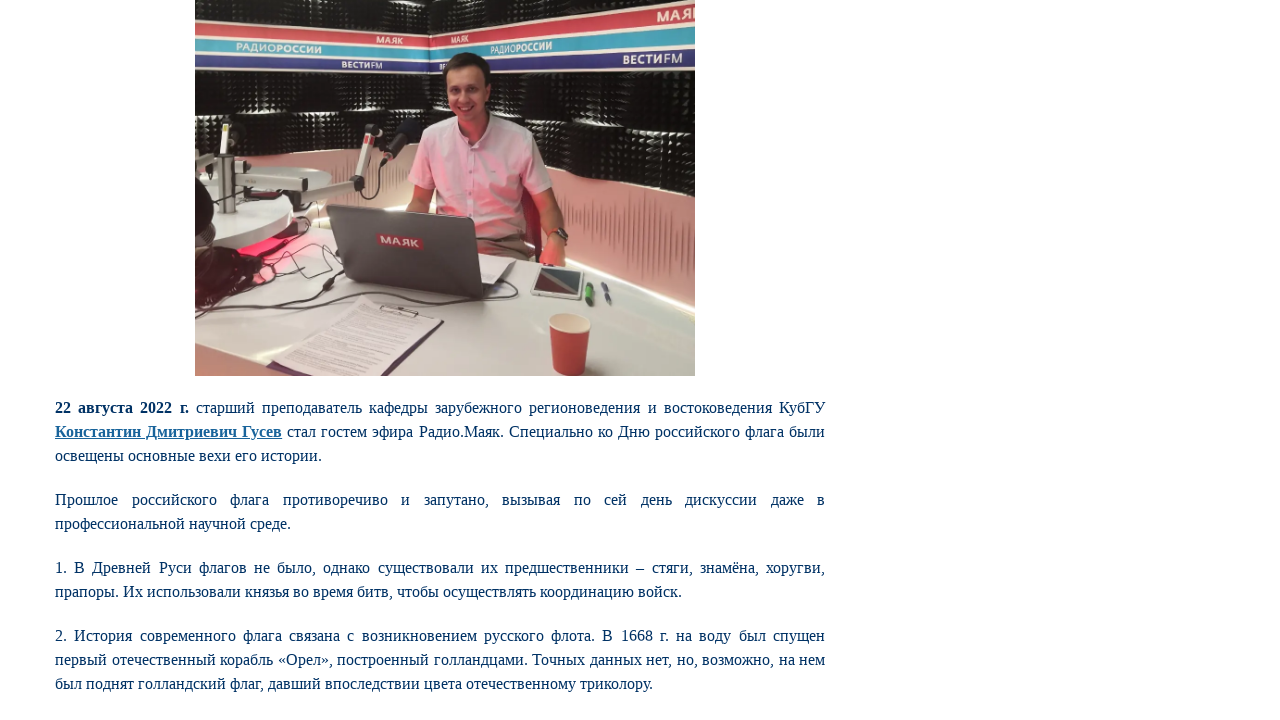

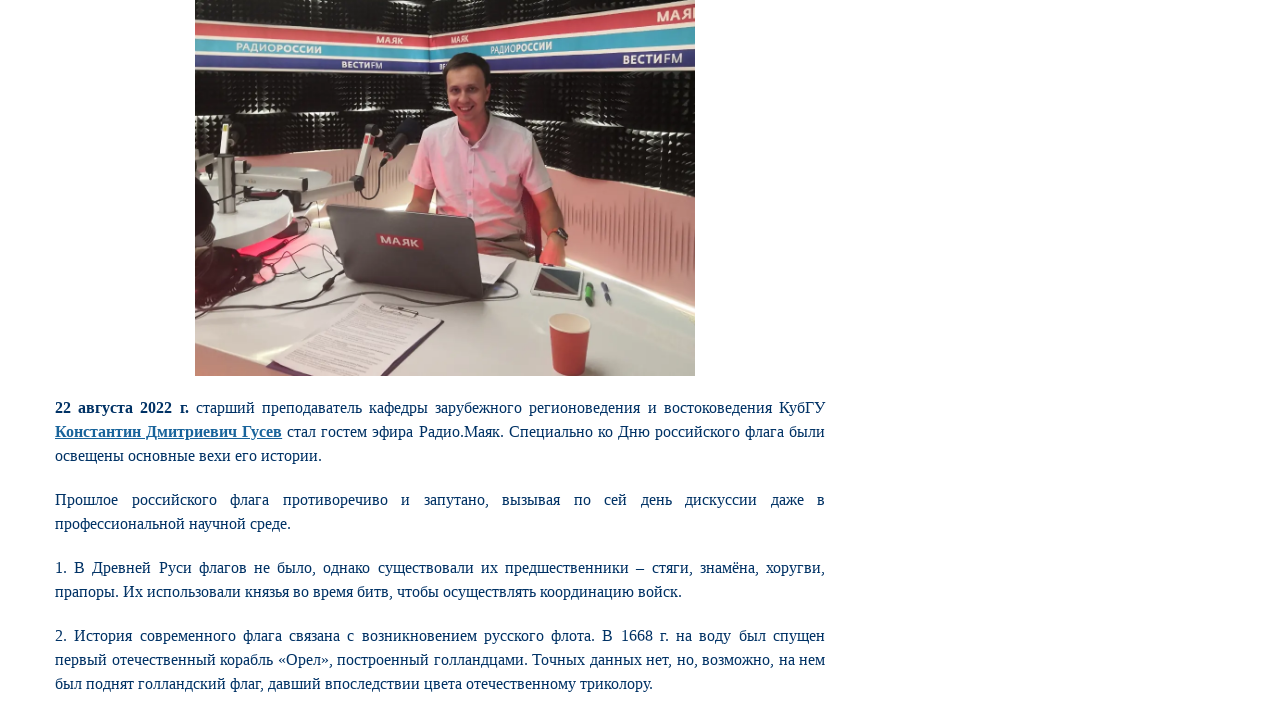